Tests HTML5 drag and drop functionality by dragging an element from column A to column B.

Starting URL: https://automationfc.github.io/drag-drop-html5/

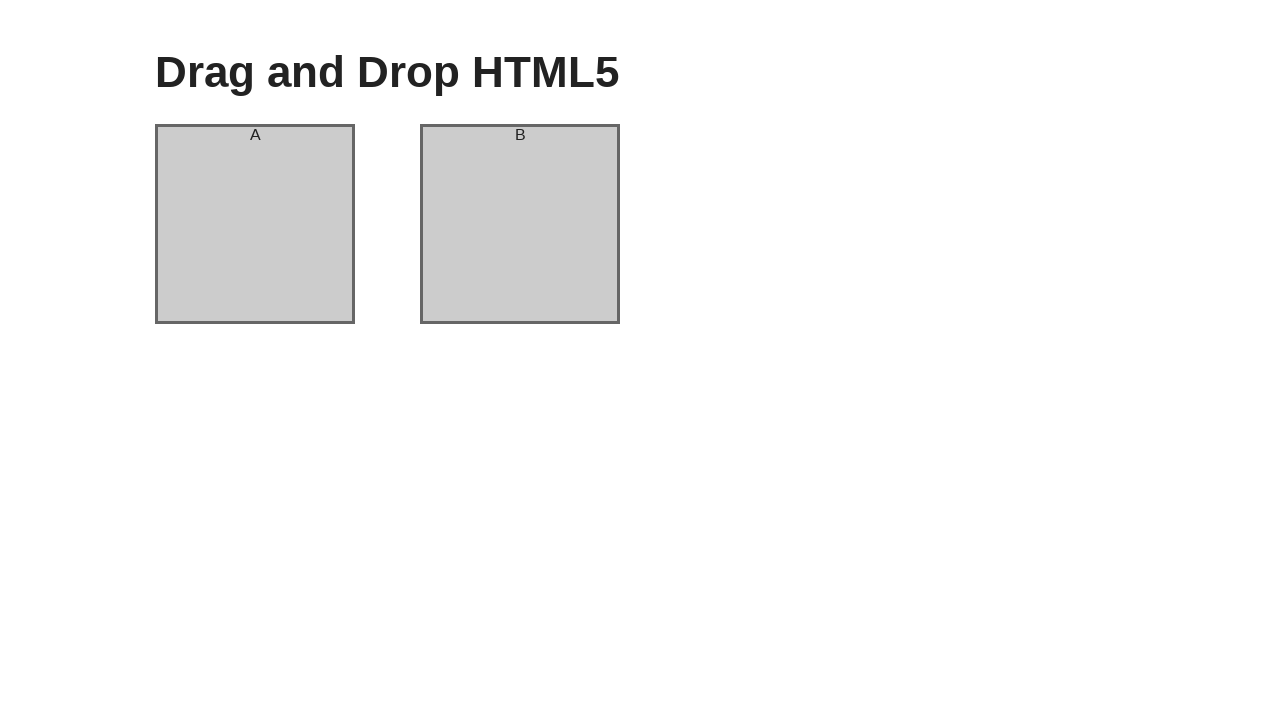

Located source element in column A
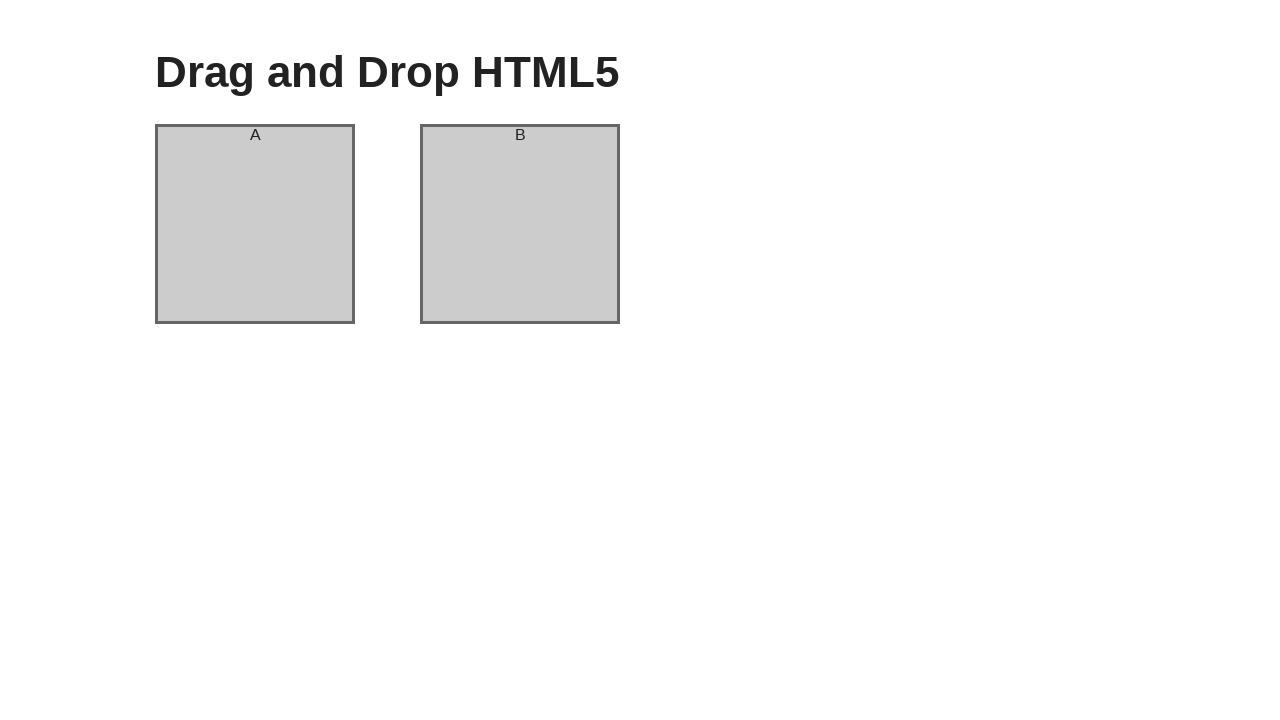

Located target element in column B
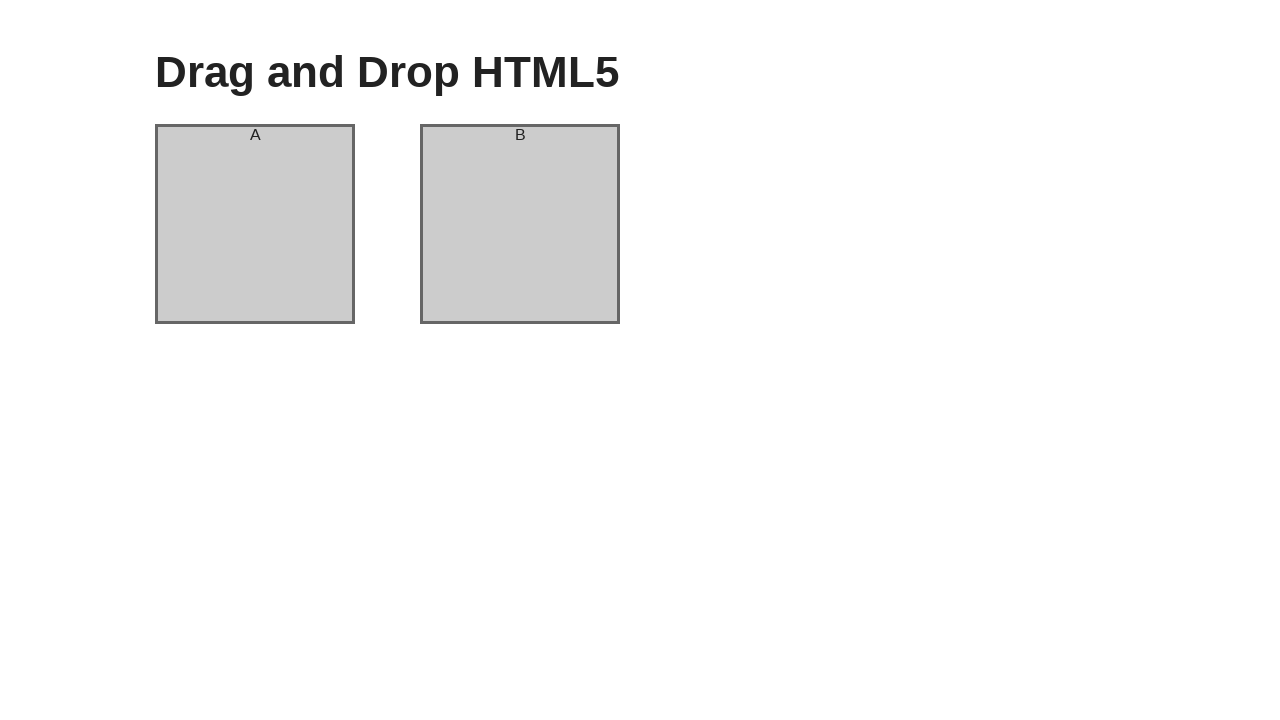

Dragged element from column A to column B at (520, 224)
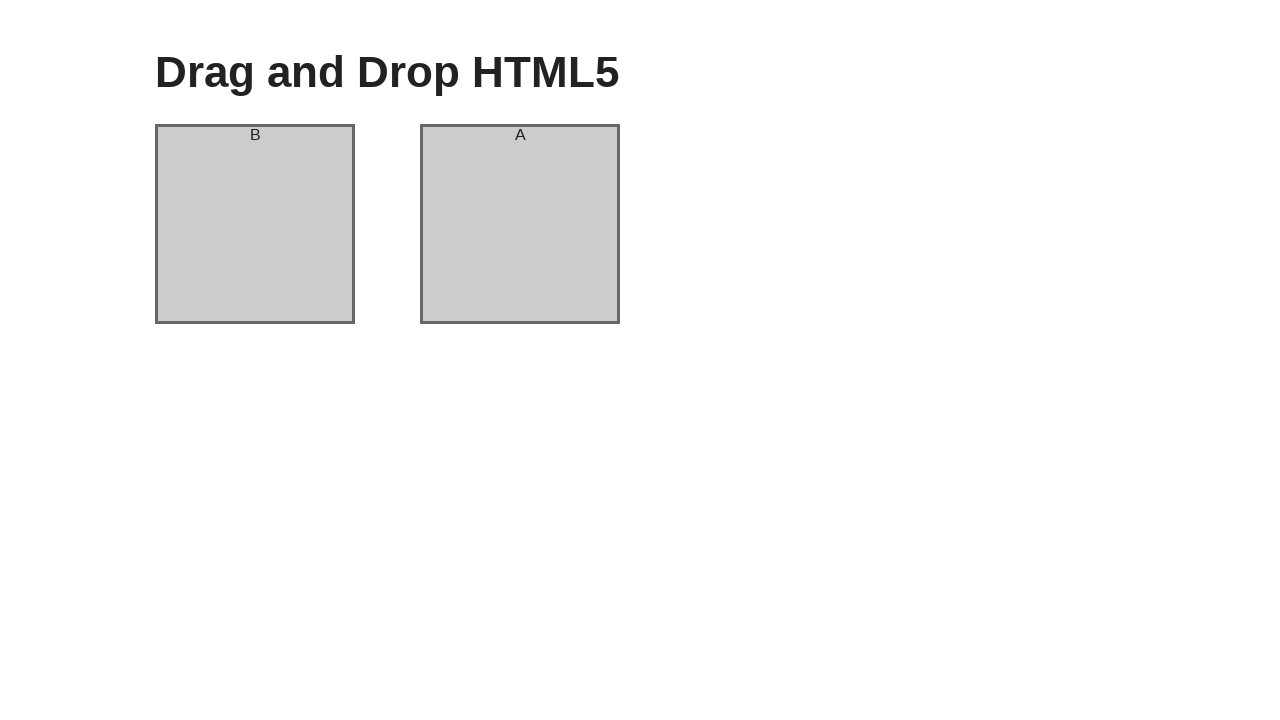

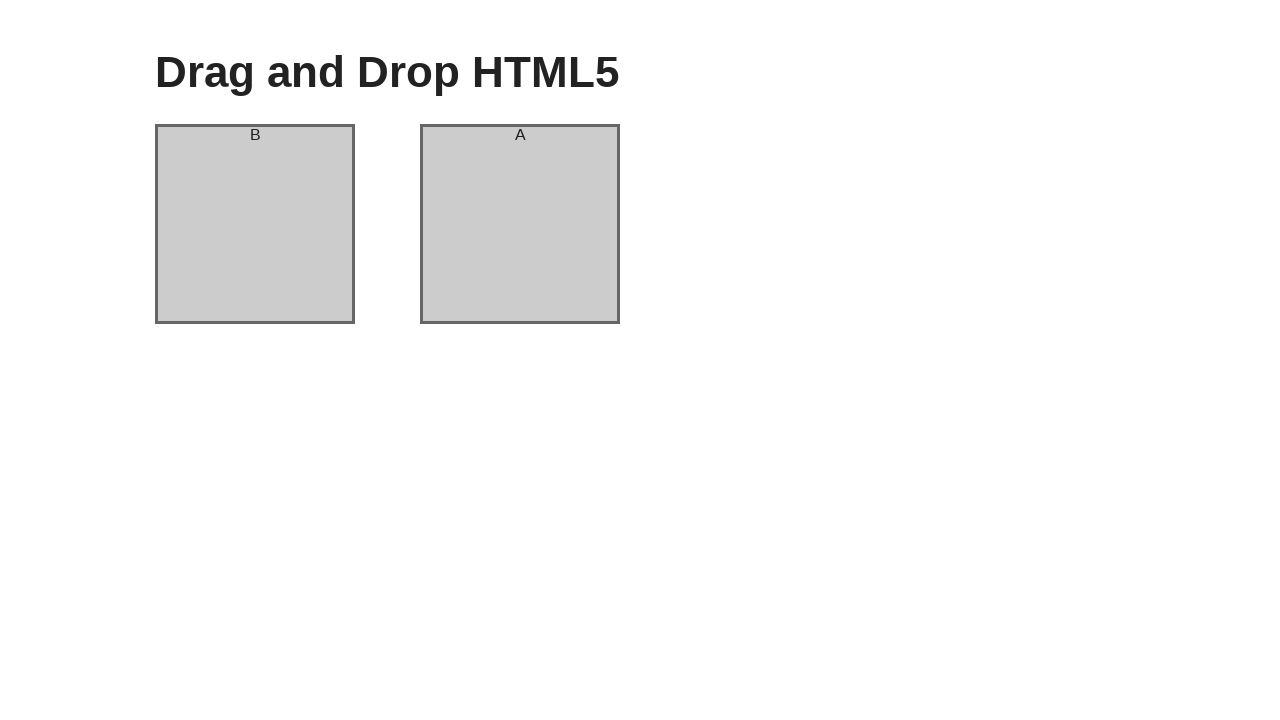